Demonstrates setting a value in an input field, replacing any existing content

Starting URL: https://the-internet.herokuapp.com/login

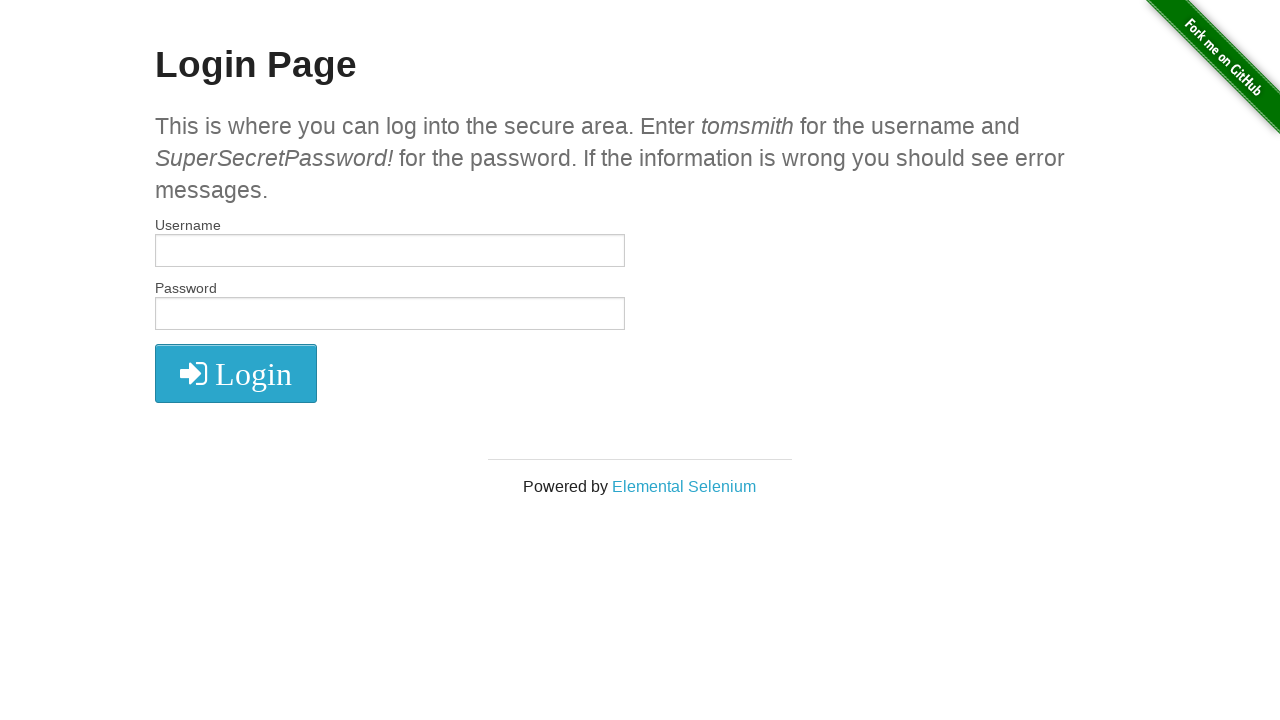

Filled username field with 'world' using setValue command on #username
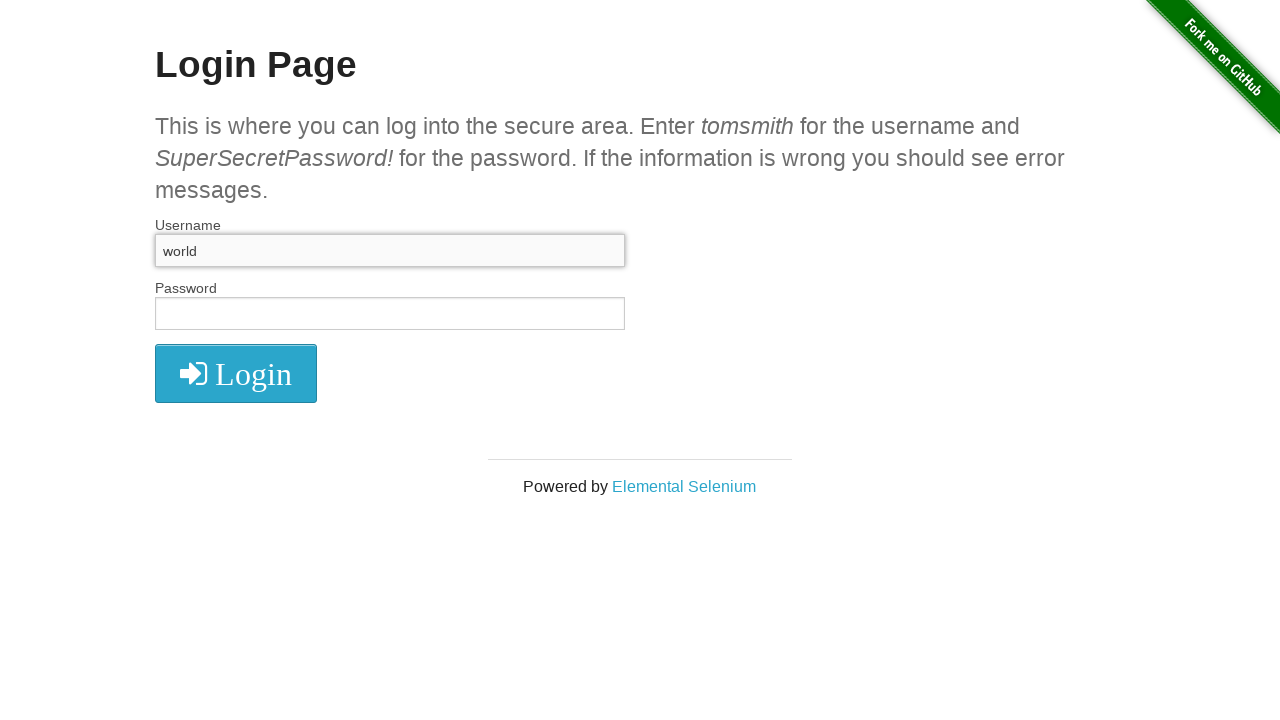

Verified that username field contains 'world'
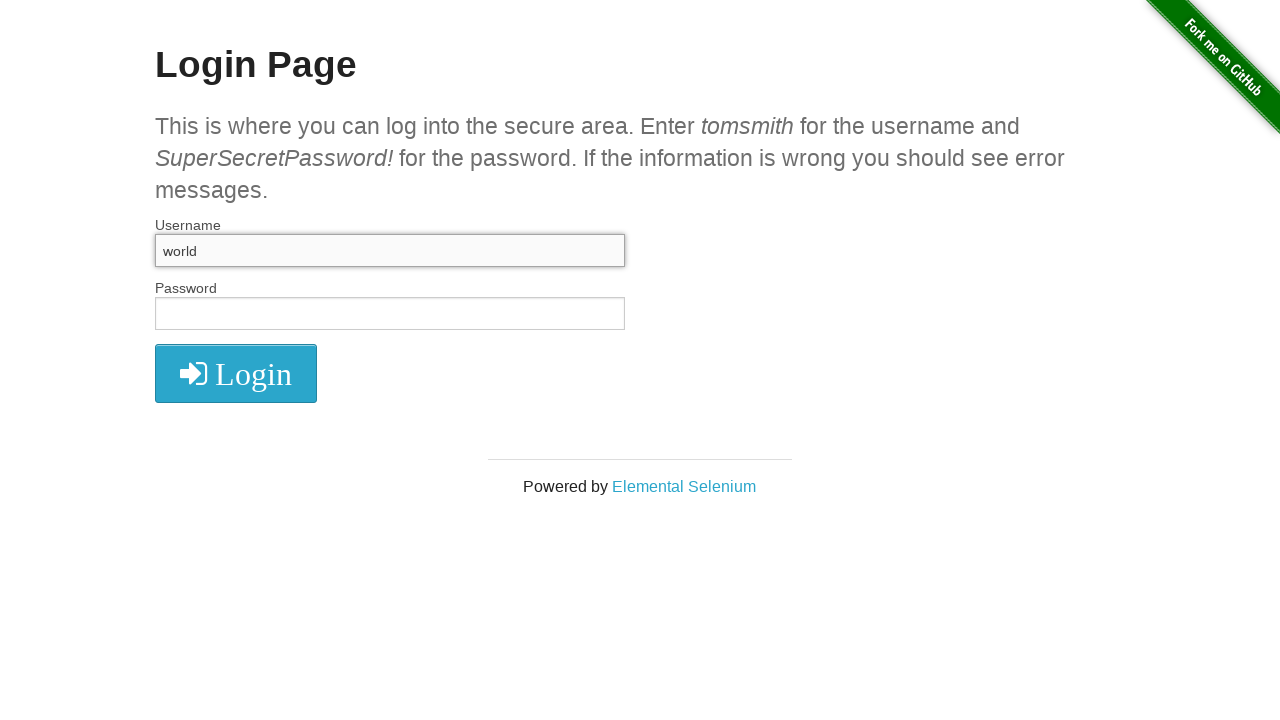

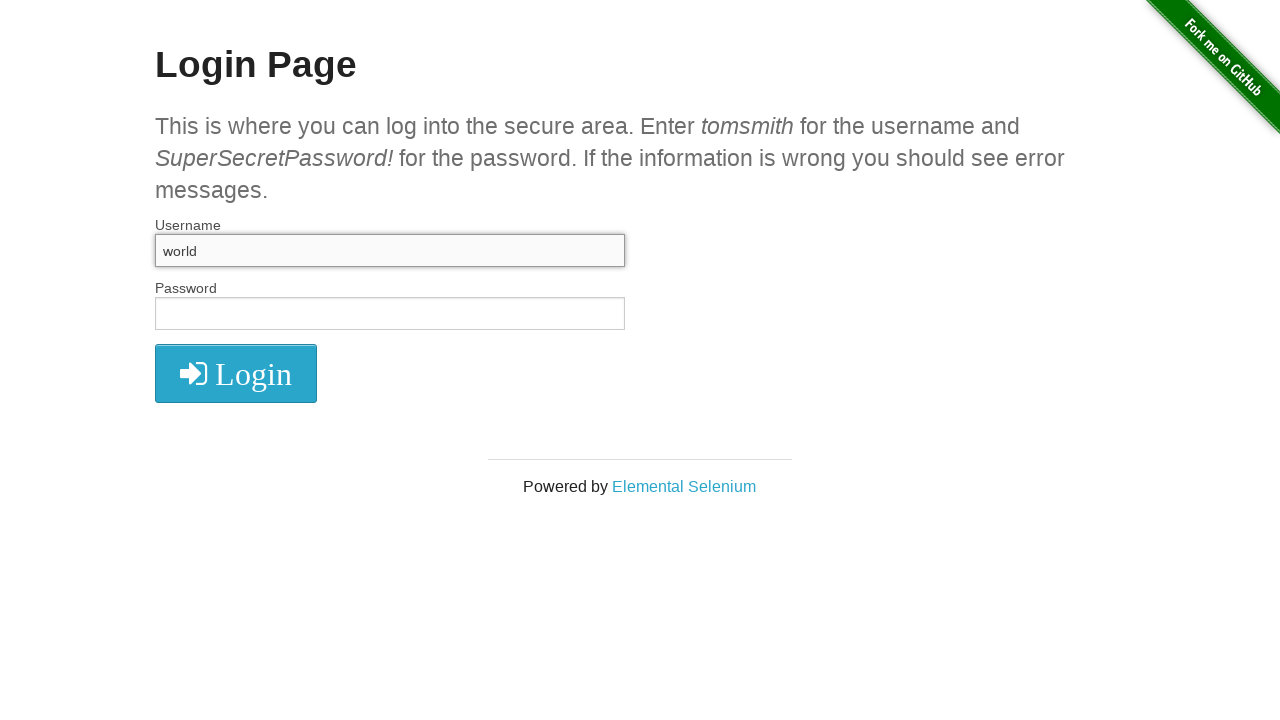